Tests dynamic loading functionality by clicking a Start button and verifying that dynamically loaded text appears

Starting URL: http://the-internet.herokuapp.com/dynamic_loading/2

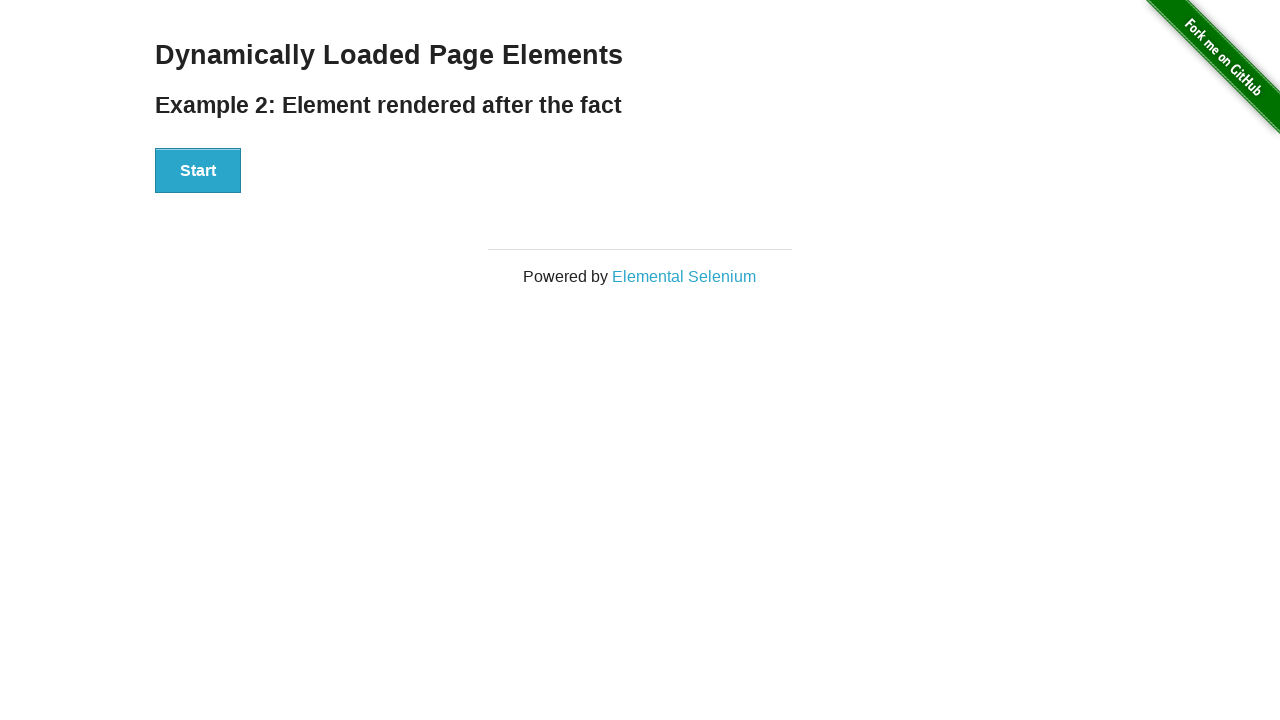

Clicked Start button to trigger dynamic loading at (198, 171) on xpath=//button[text()='Start']
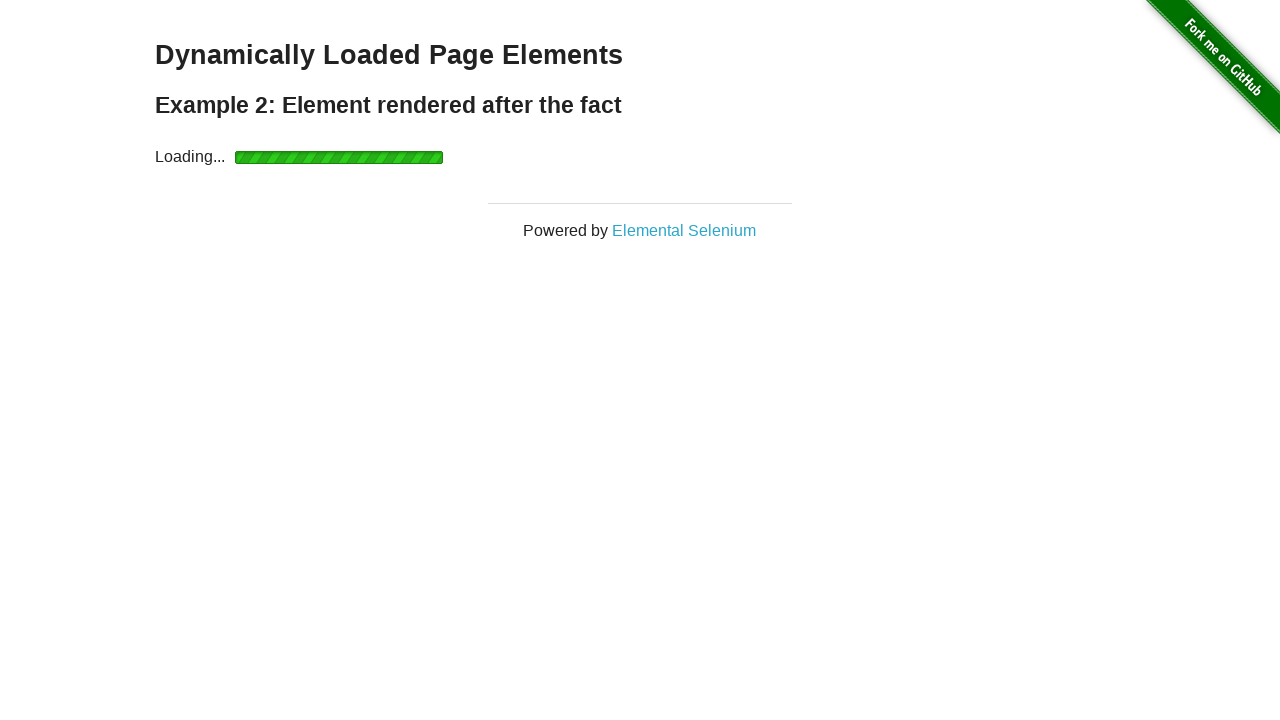

Verified that 'Hello World!' text appeared after dynamic loading
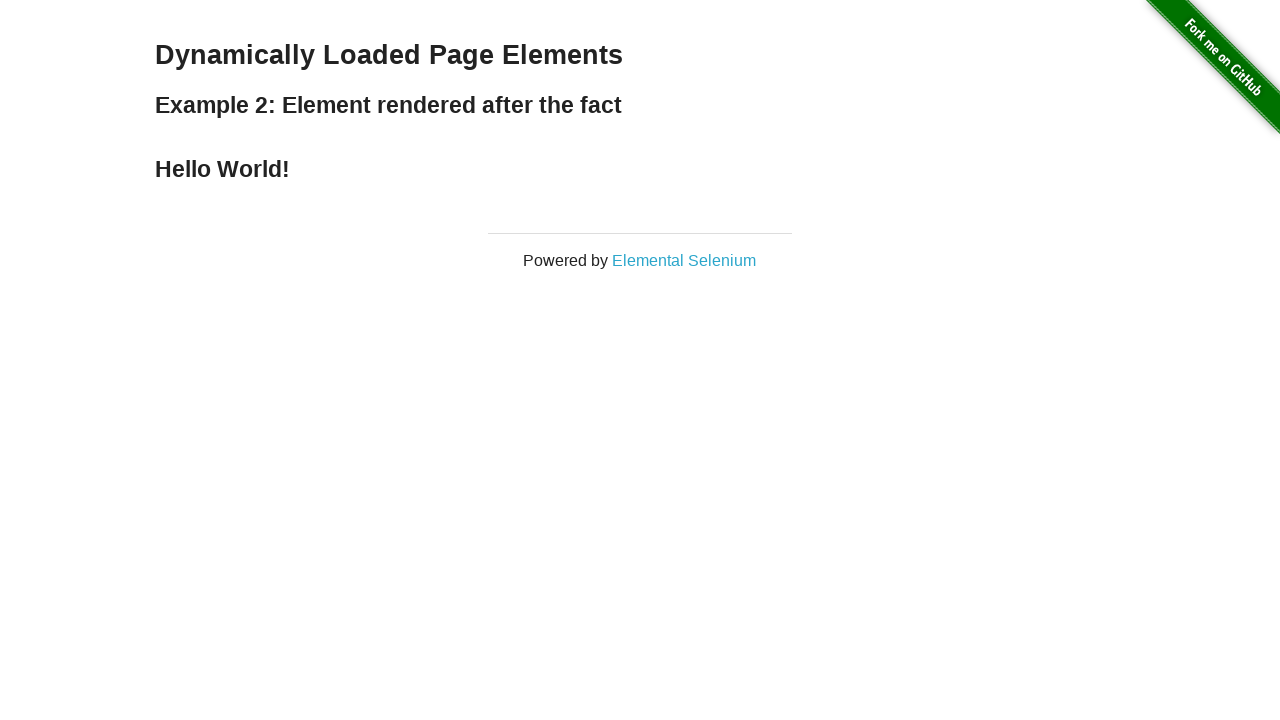

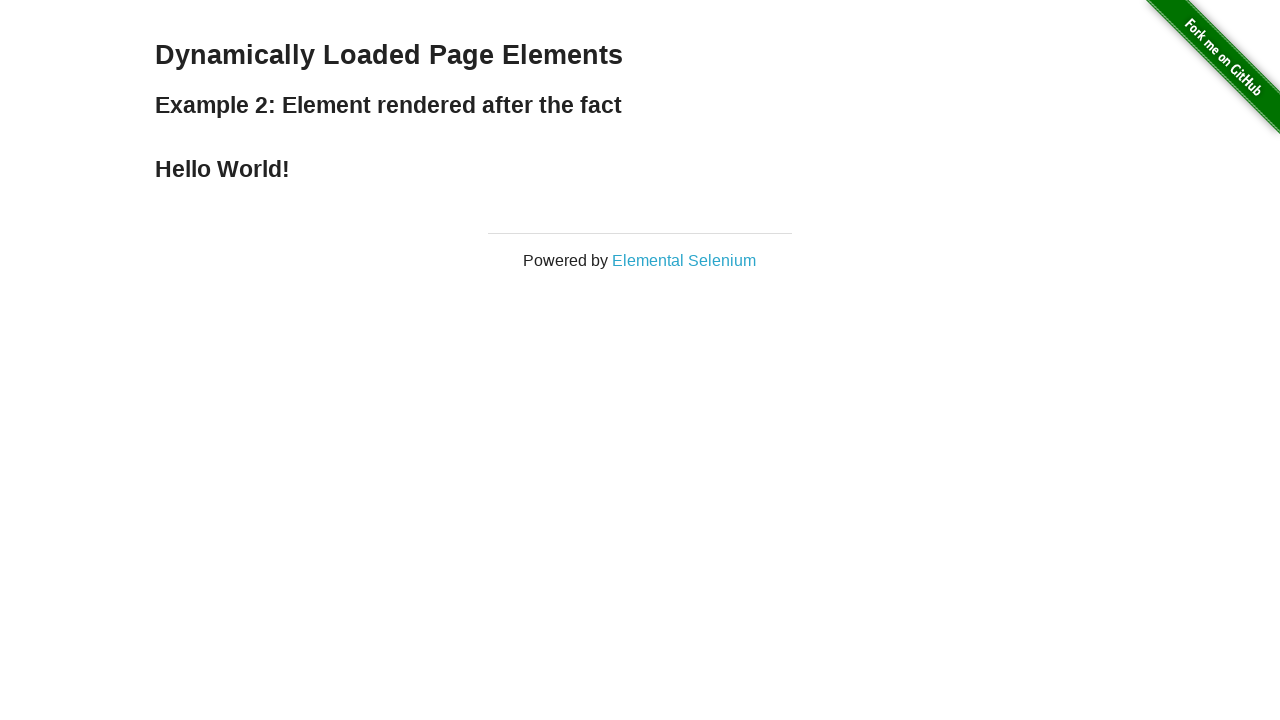